Tests table interaction on a practice automation site by scrolling to a product table, checking checkboxes for specific products (Wireless Earbuds and Laptop), and navigating through pagination to view all table rows.

Starting URL: https://testautomationpractice.blogspot.com/

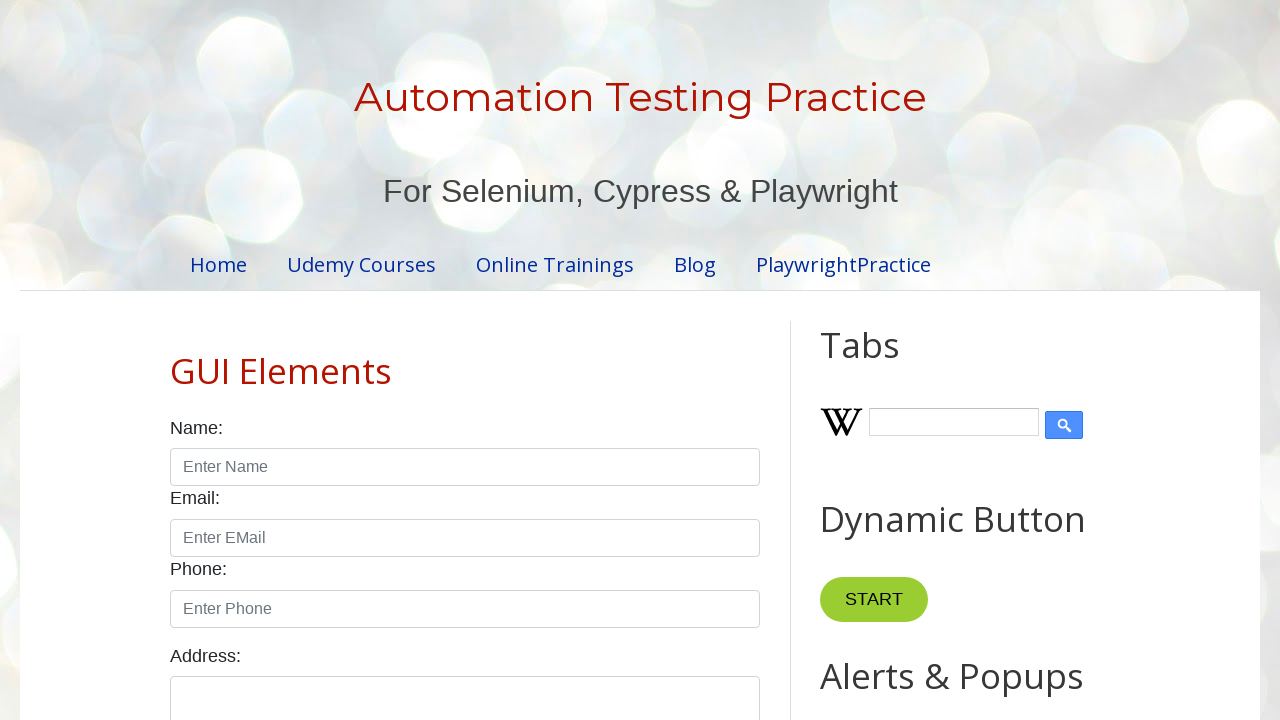

Scrolled to product table
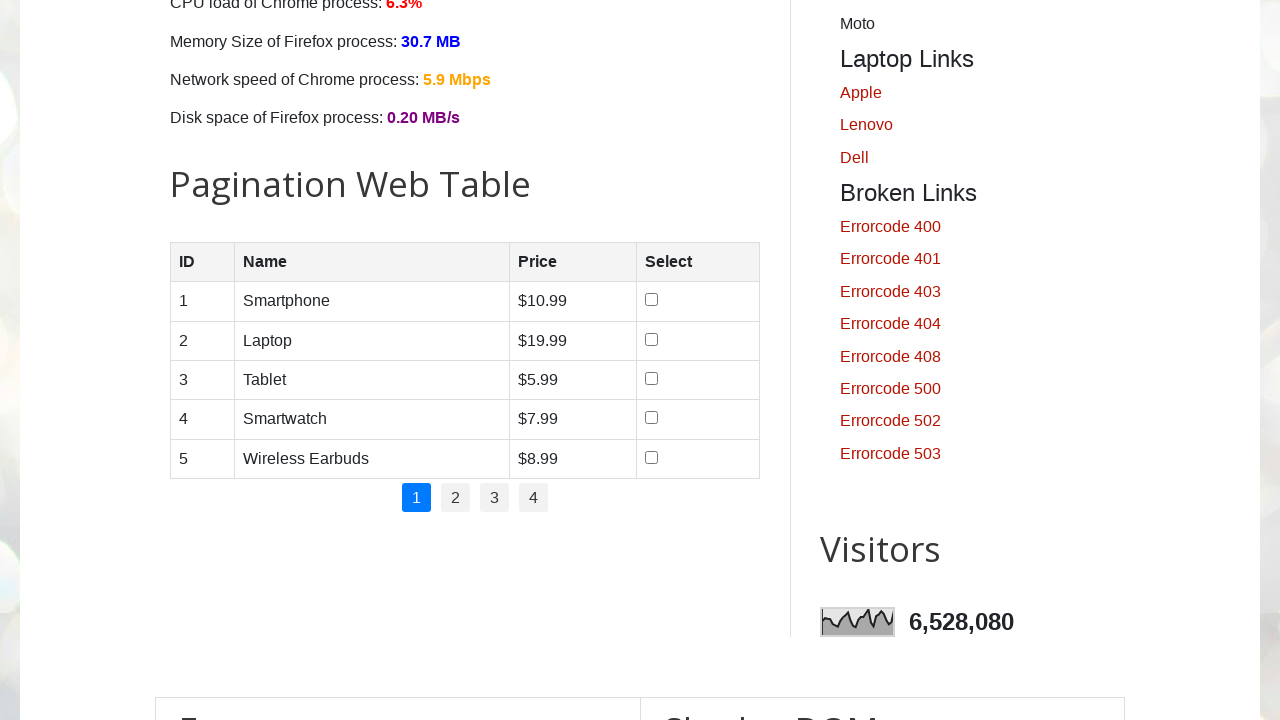

Located table rows
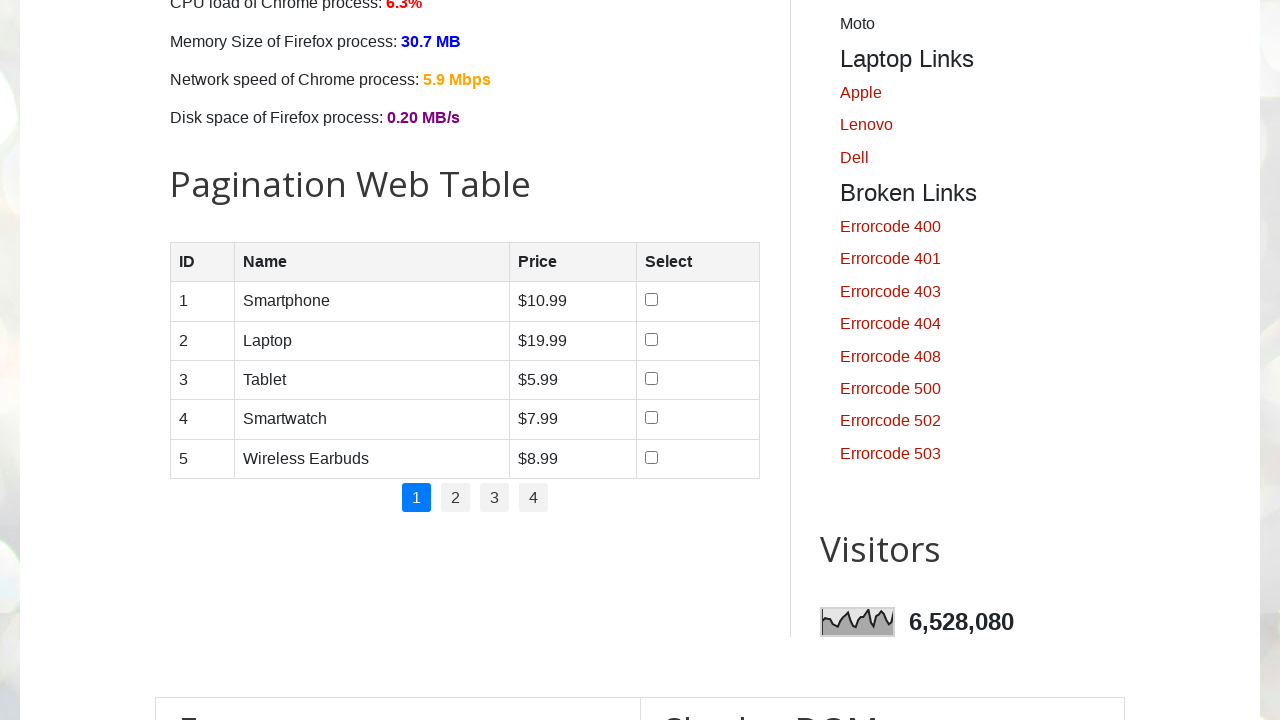

Found Wireless Earbuds row
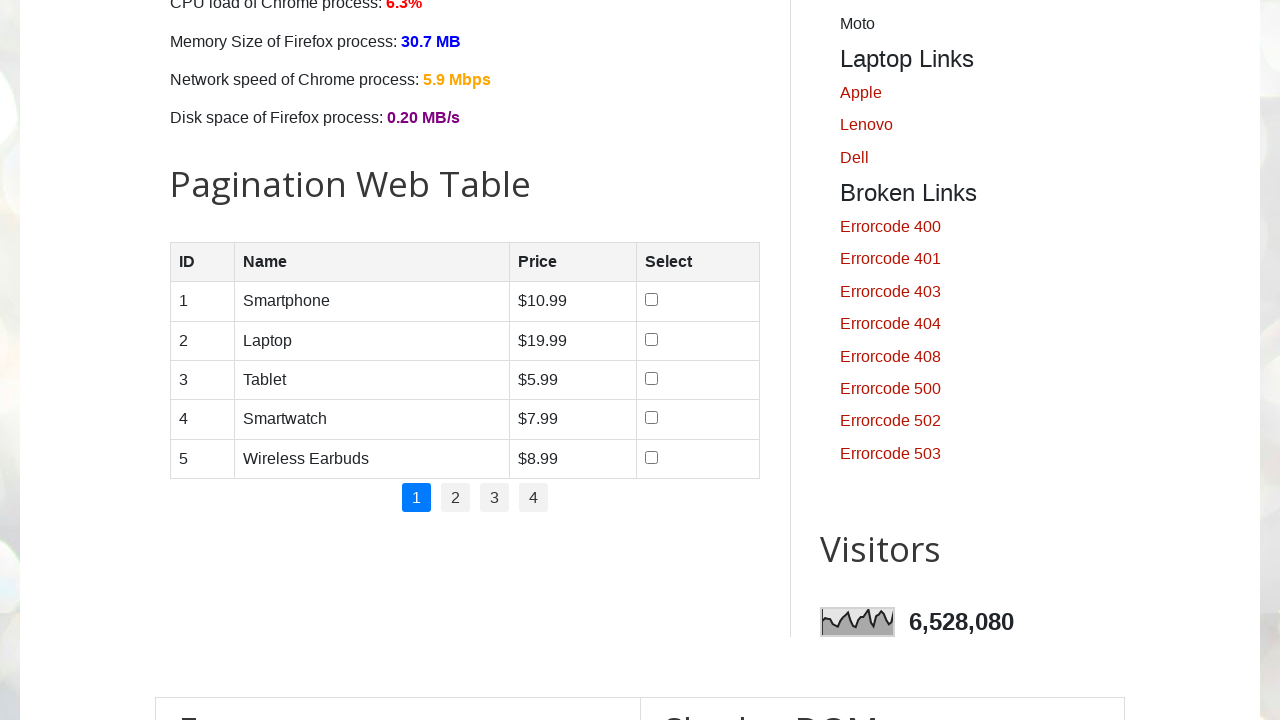

Checked checkbox for Wireless Earbuds at (651, 457) on xpath=//table[@id='productTable']/tbody/tr >> internal:has-text="Wireless Earbud
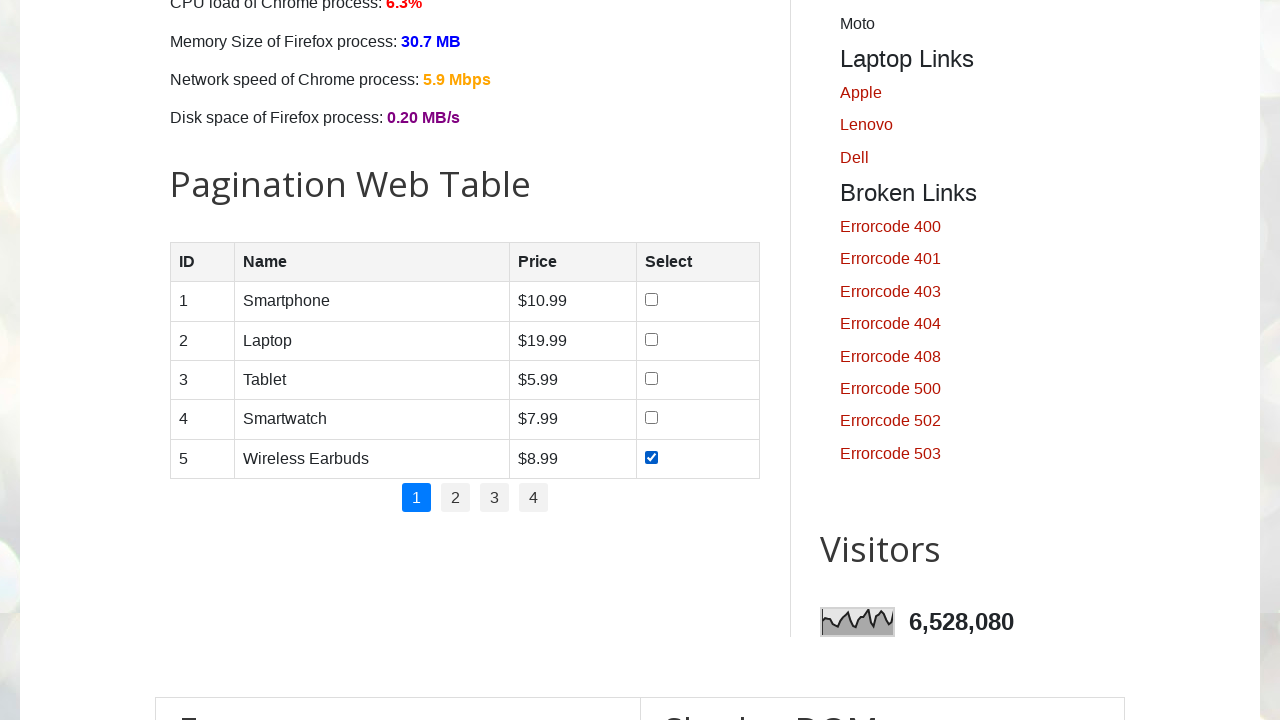

Found Laptop row
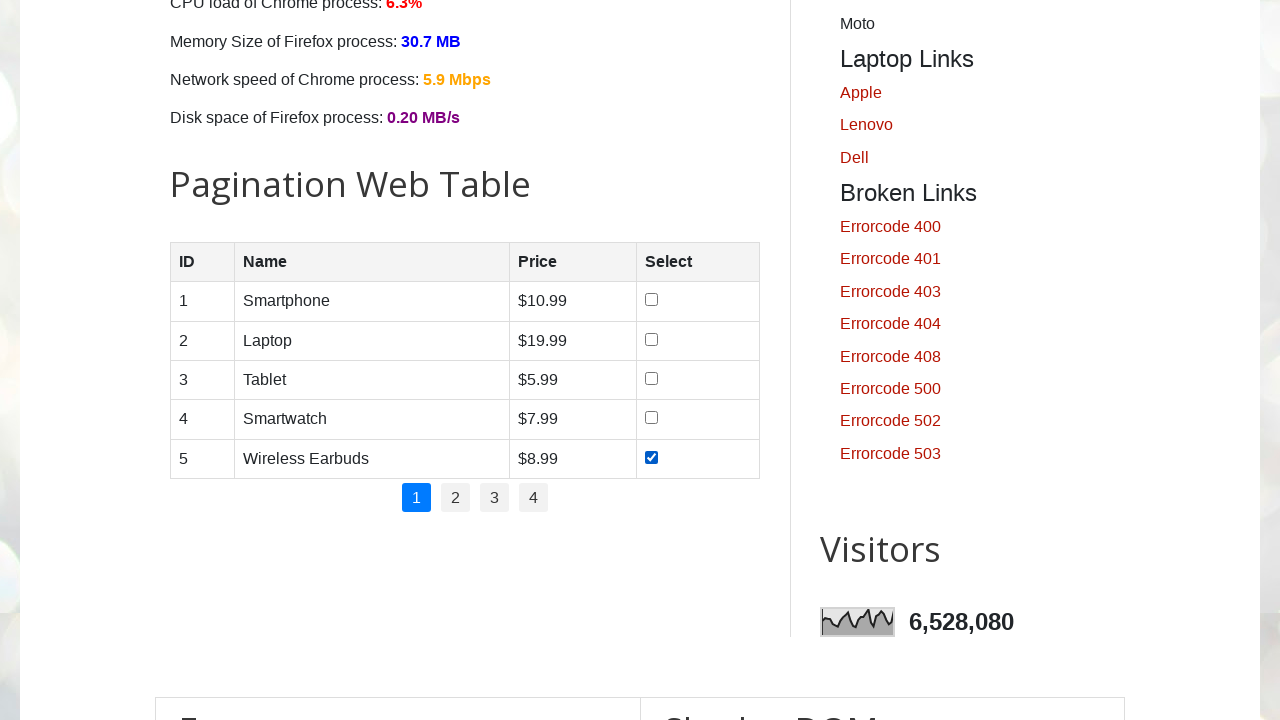

Checked checkbox for Laptop at (651, 339) on xpath=//table[@id='productTable']/tbody/tr >> internal:has-text="Laptop"i >> int
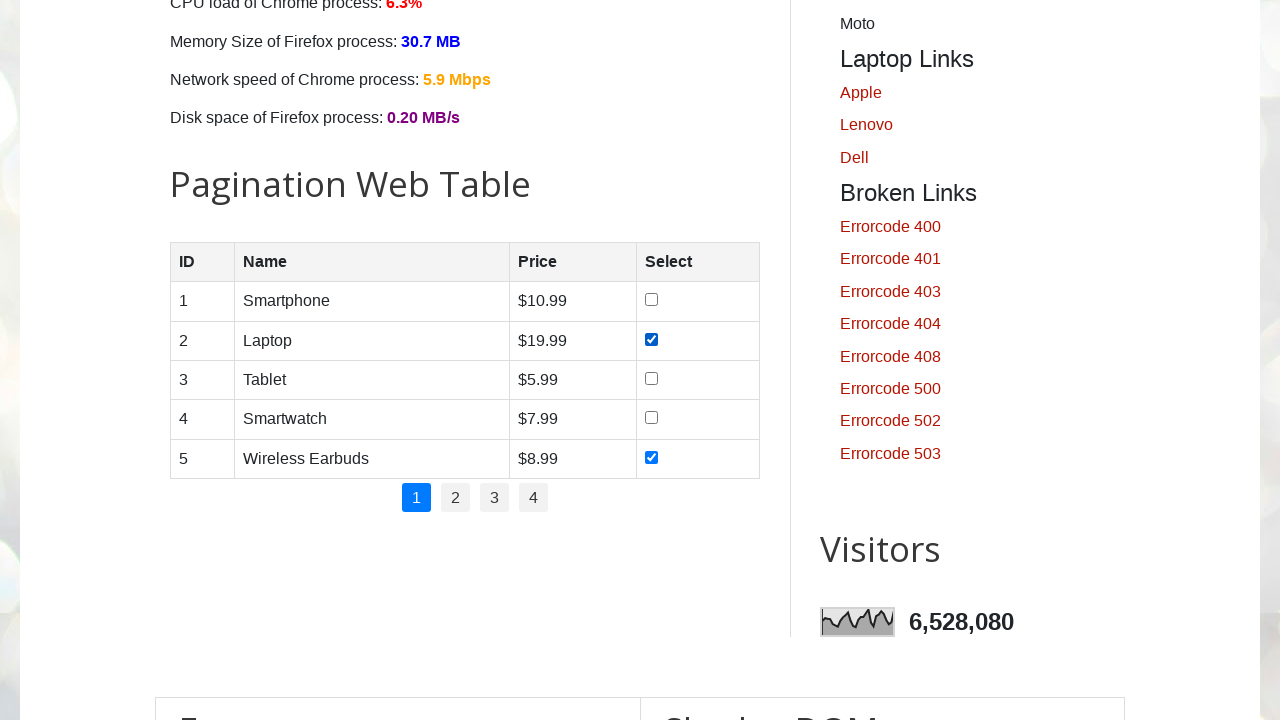

Located pagination links
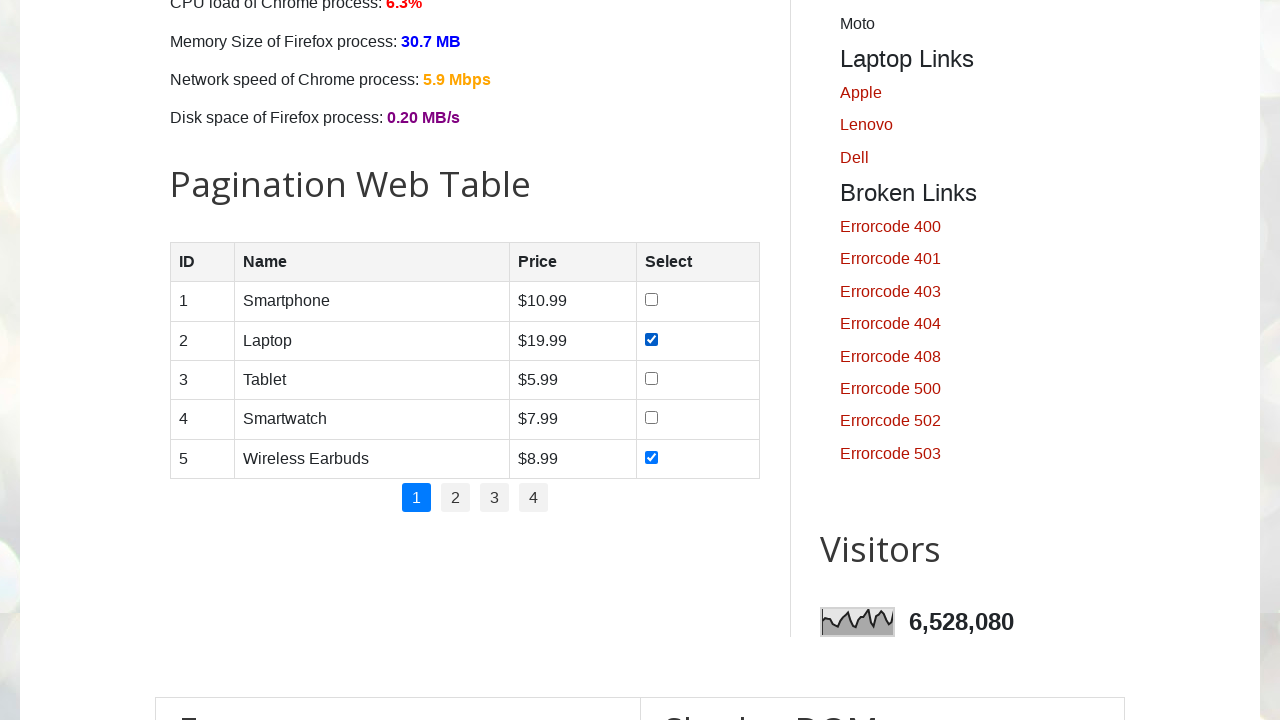

Counted 4 pagination pages
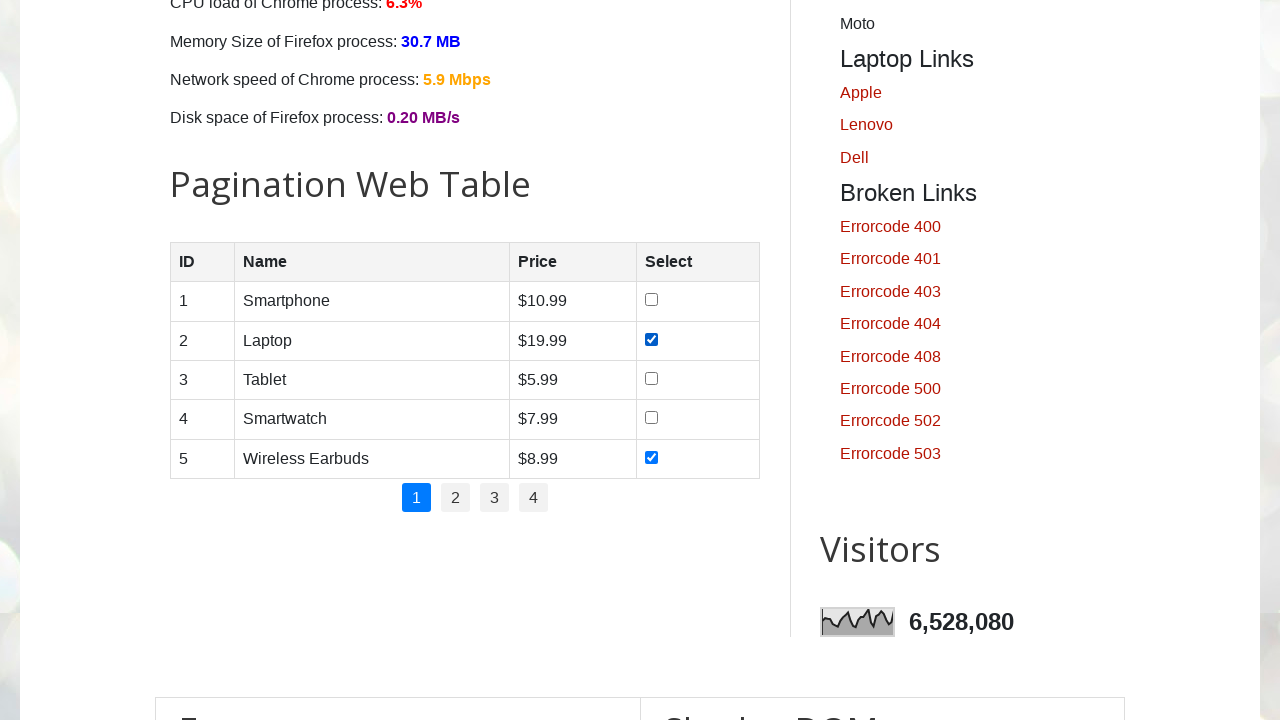

Clicked pagination page 2 at (456, 498) on xpath=//ul[@id='pagination']/li/a >> nth=1
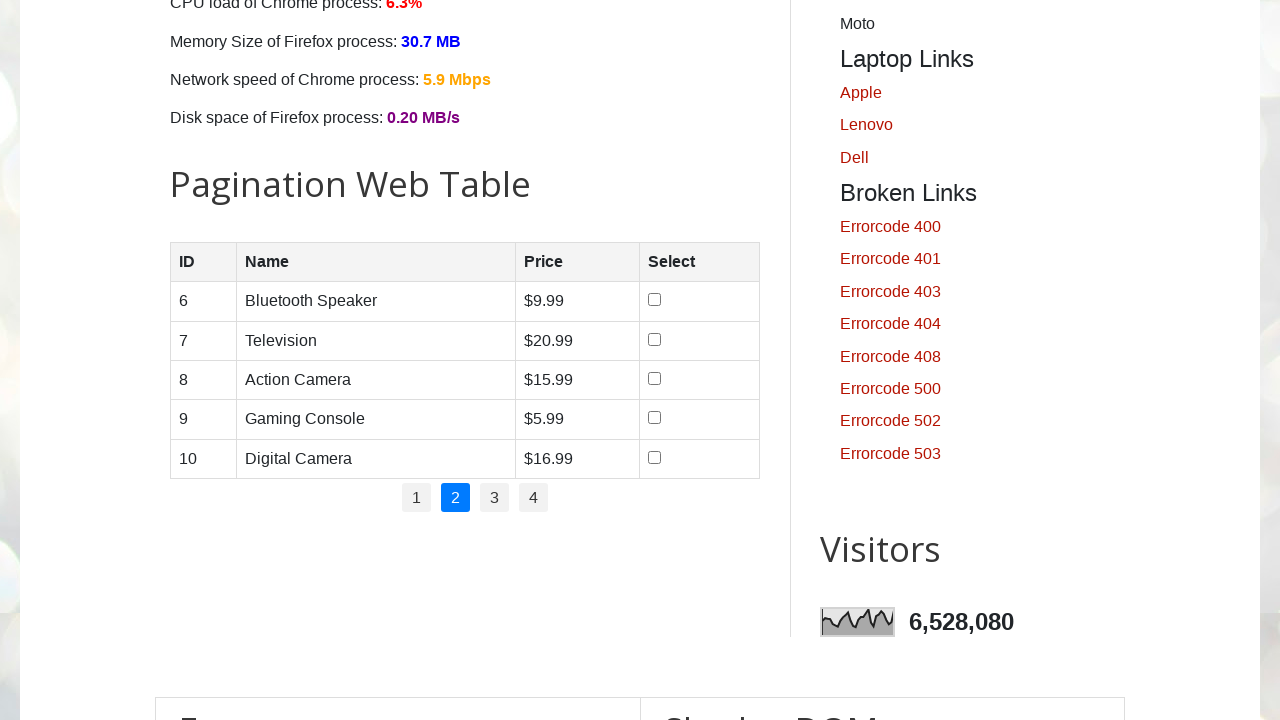

Waited for table to update on page 2
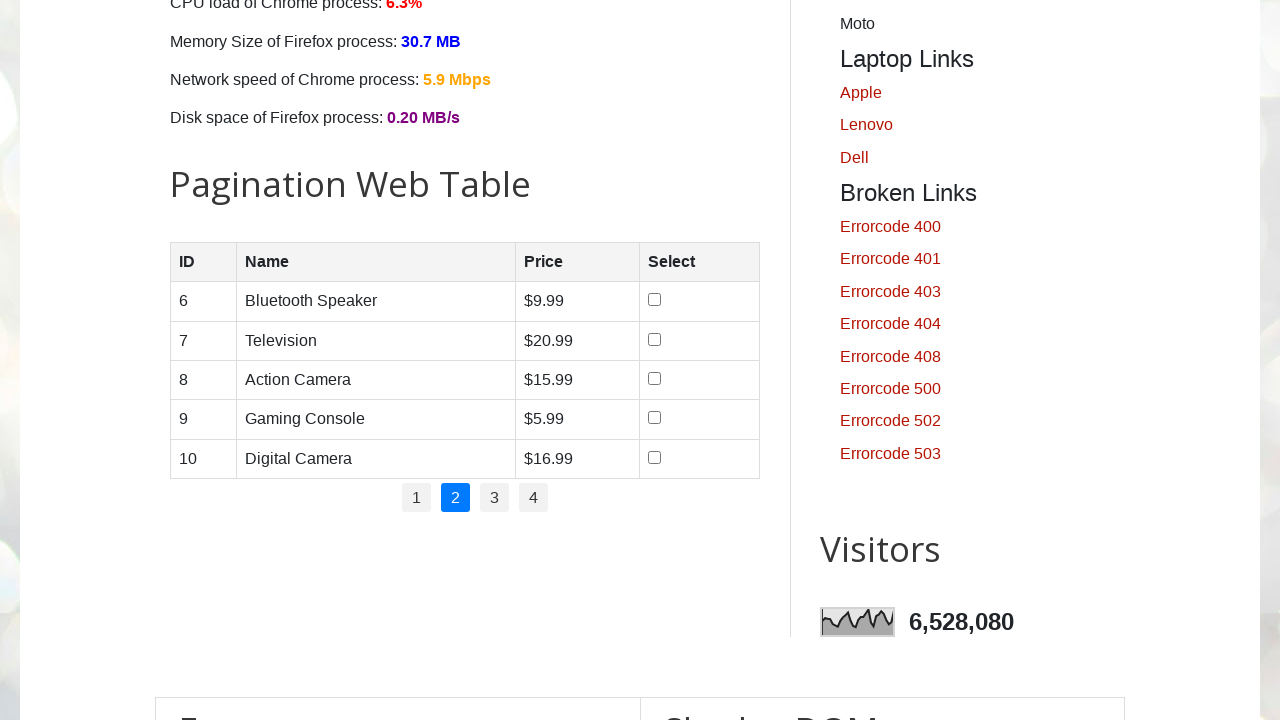

Clicked pagination page 3 at (494, 498) on xpath=//ul[@id='pagination']/li/a >> nth=2
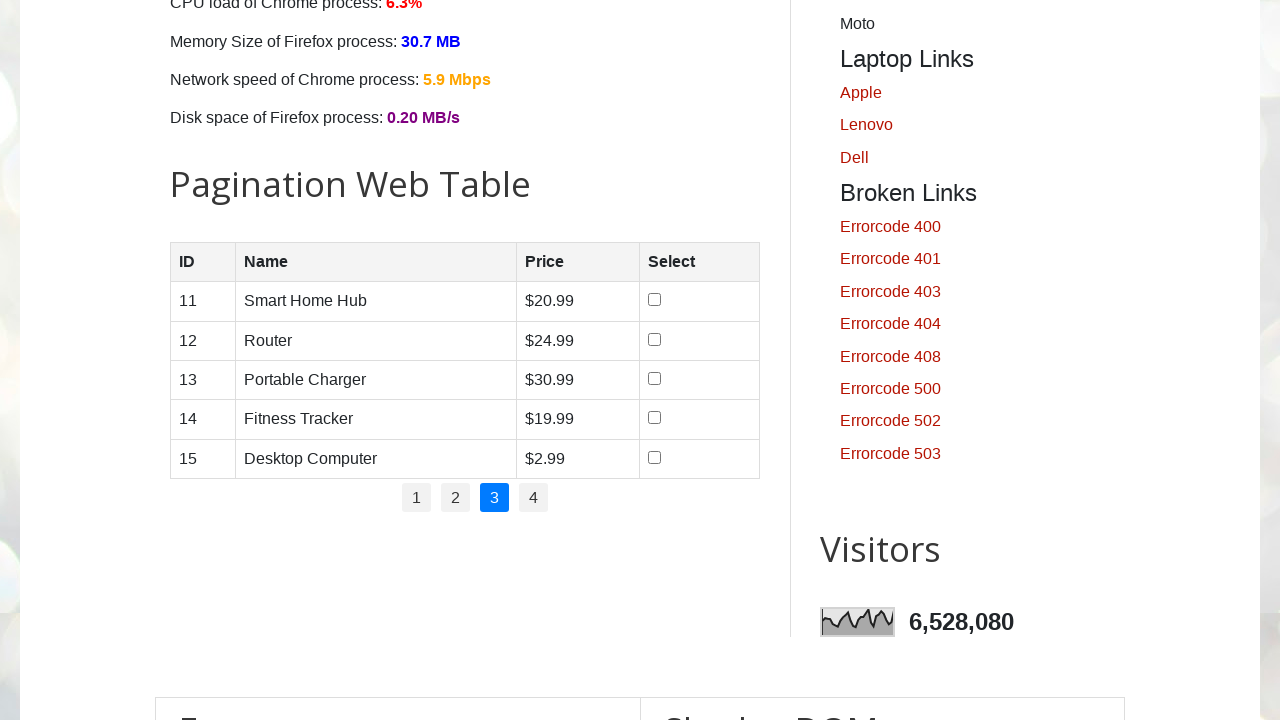

Waited for table to update on page 3
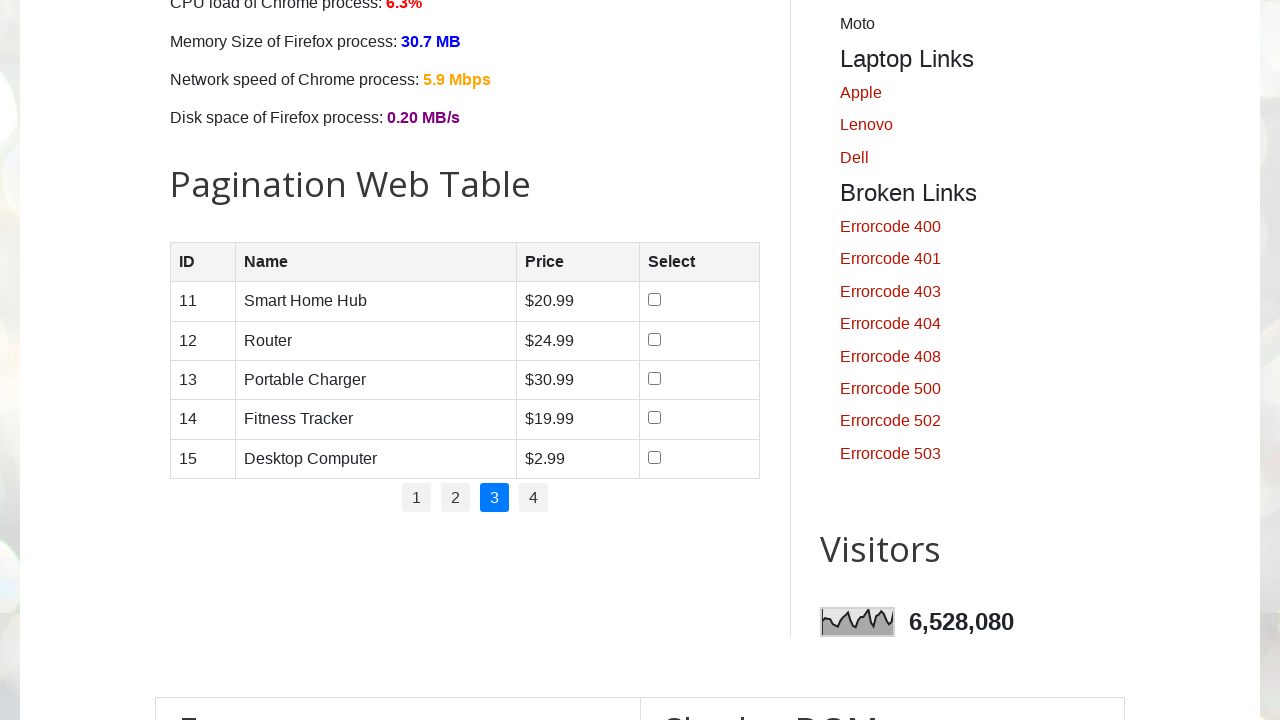

Clicked pagination page 4 at (534, 498) on xpath=//ul[@id='pagination']/li/a >> nth=3
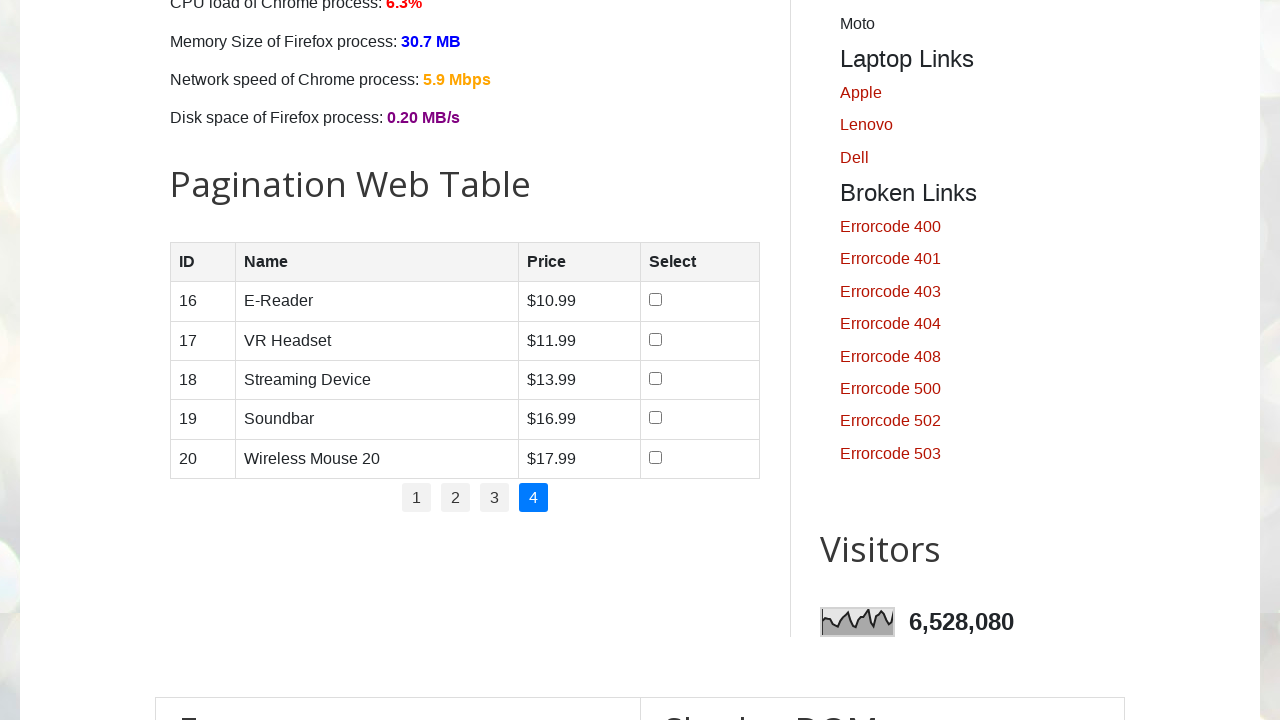

Waited for table to update on page 4
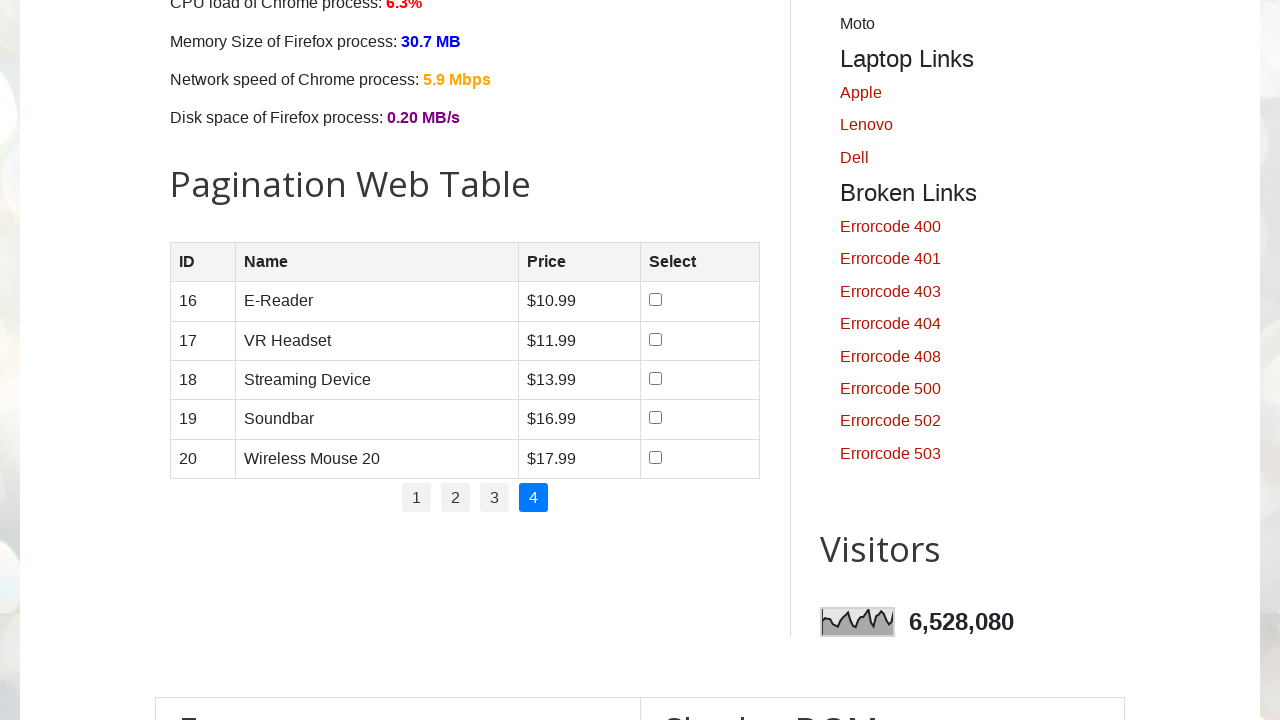

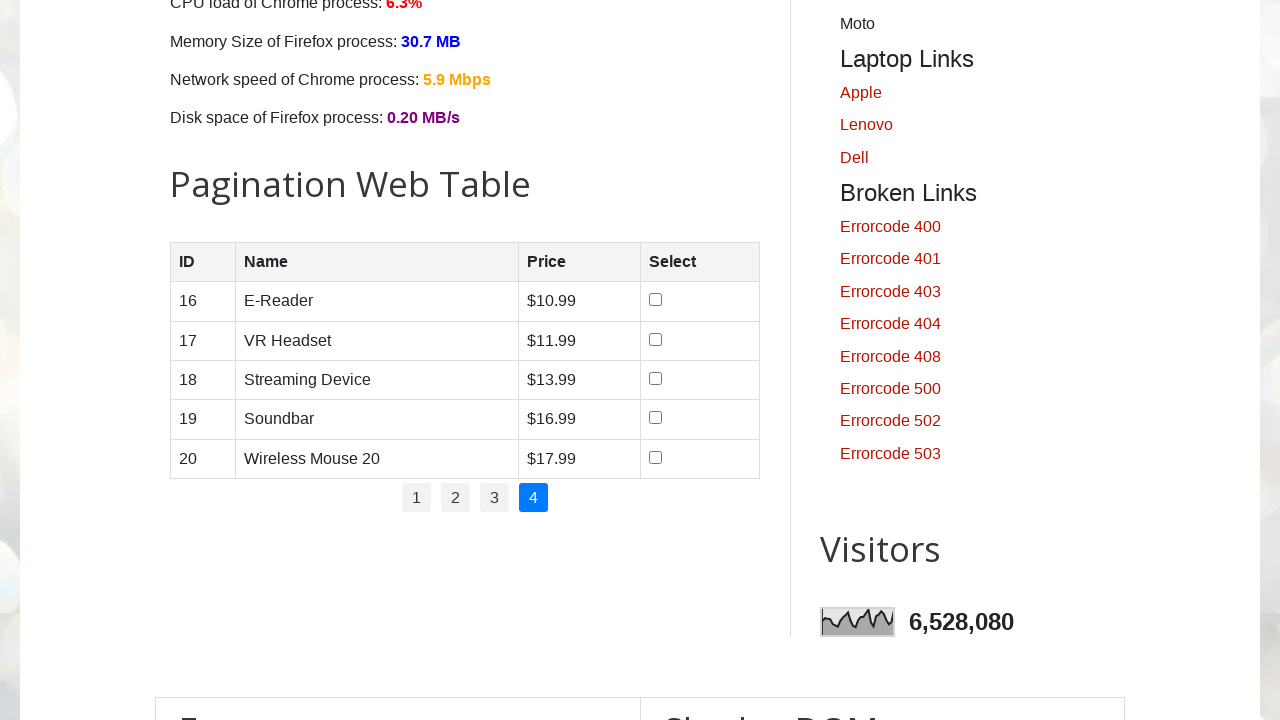